Tests handling different types of JavaScript alerts (simple, confirmation, sweet alert, and prompt) on a demo page by clicking show buttons and interacting with the alert dialogs.

Starting URL: https://www.leafground.com/alert.xhtml

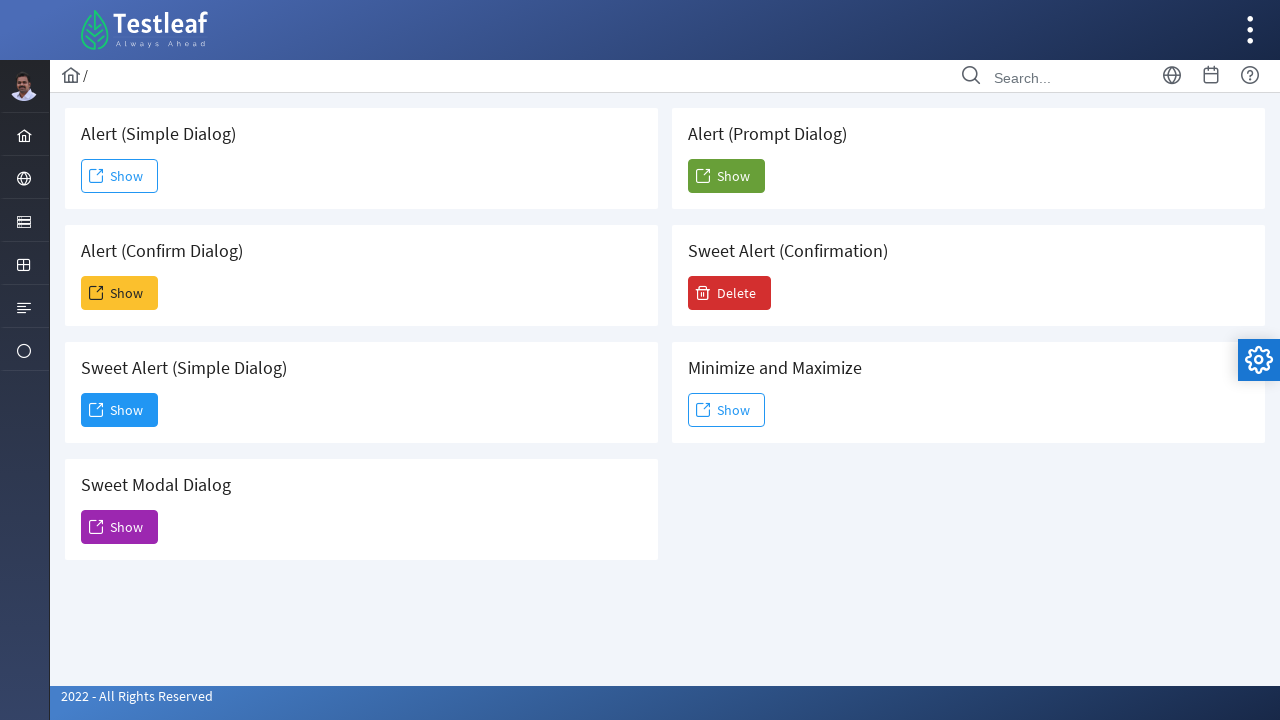

Clicked Show button for simple alert at (120, 176) on xpath=//span[text()='Show']
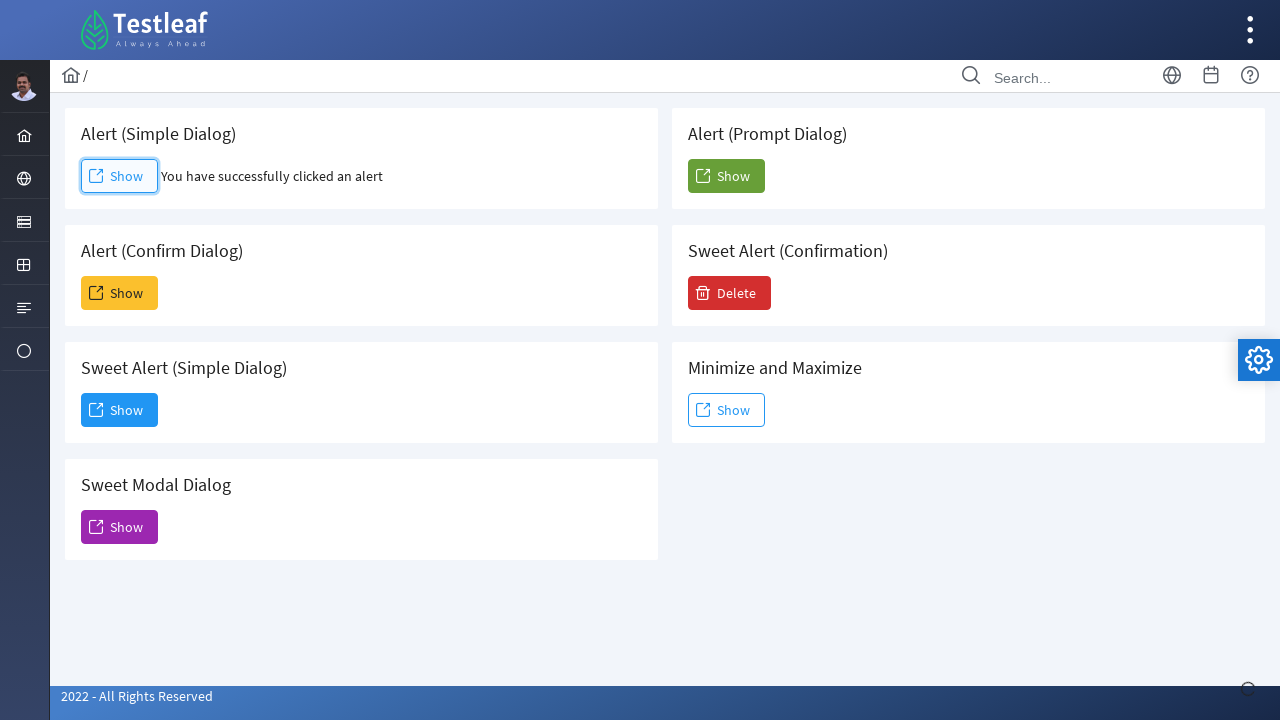

Set up handler to accept dialog
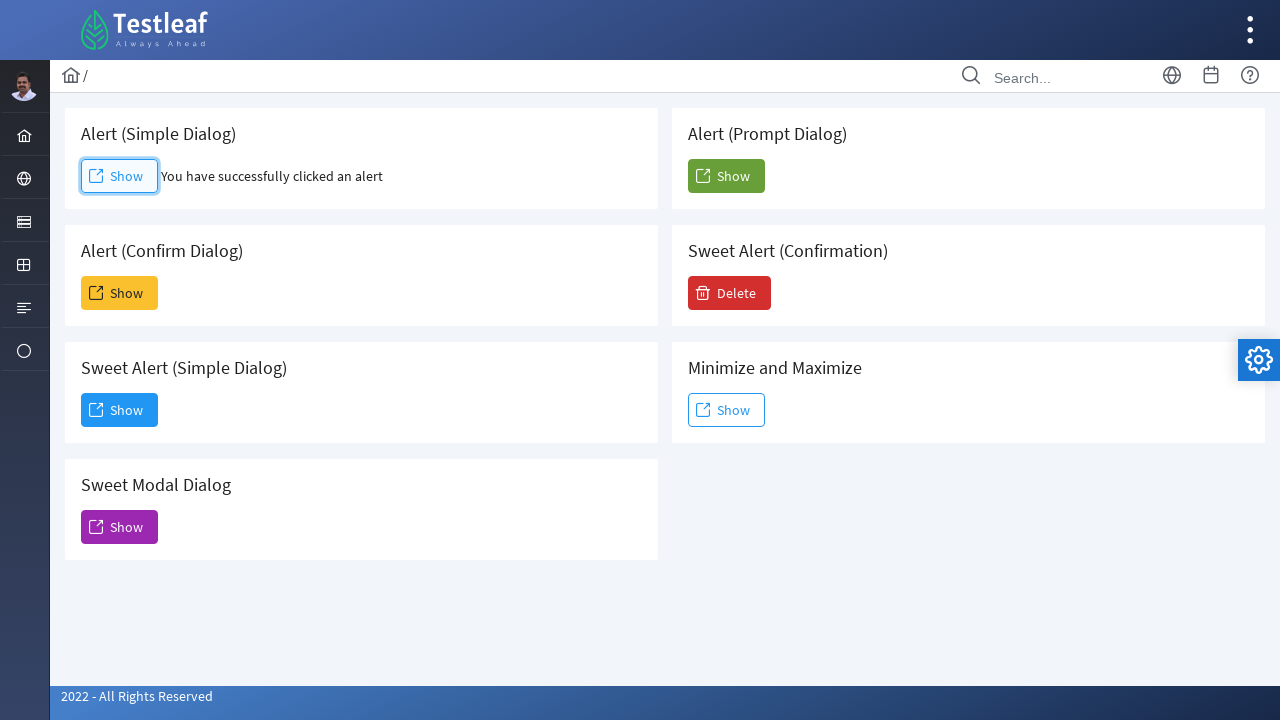

Waited for simple alert to be handled
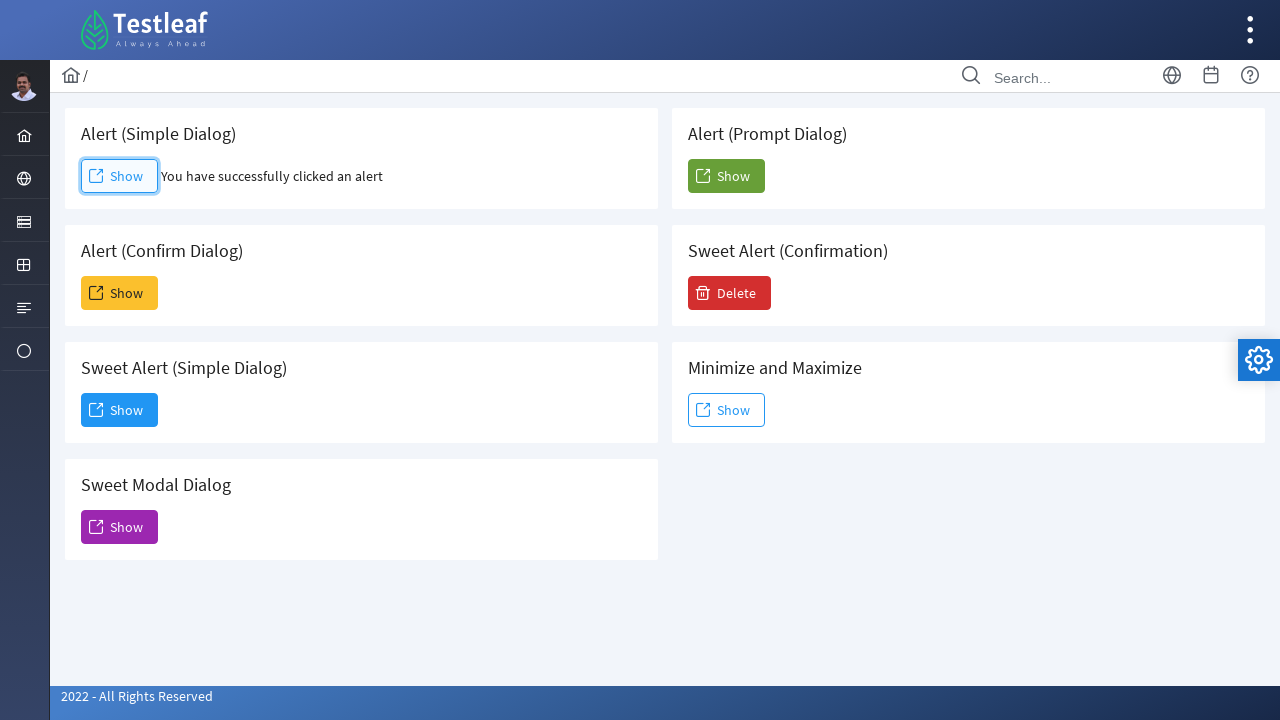

Set up handler to dismiss confirmation dialog
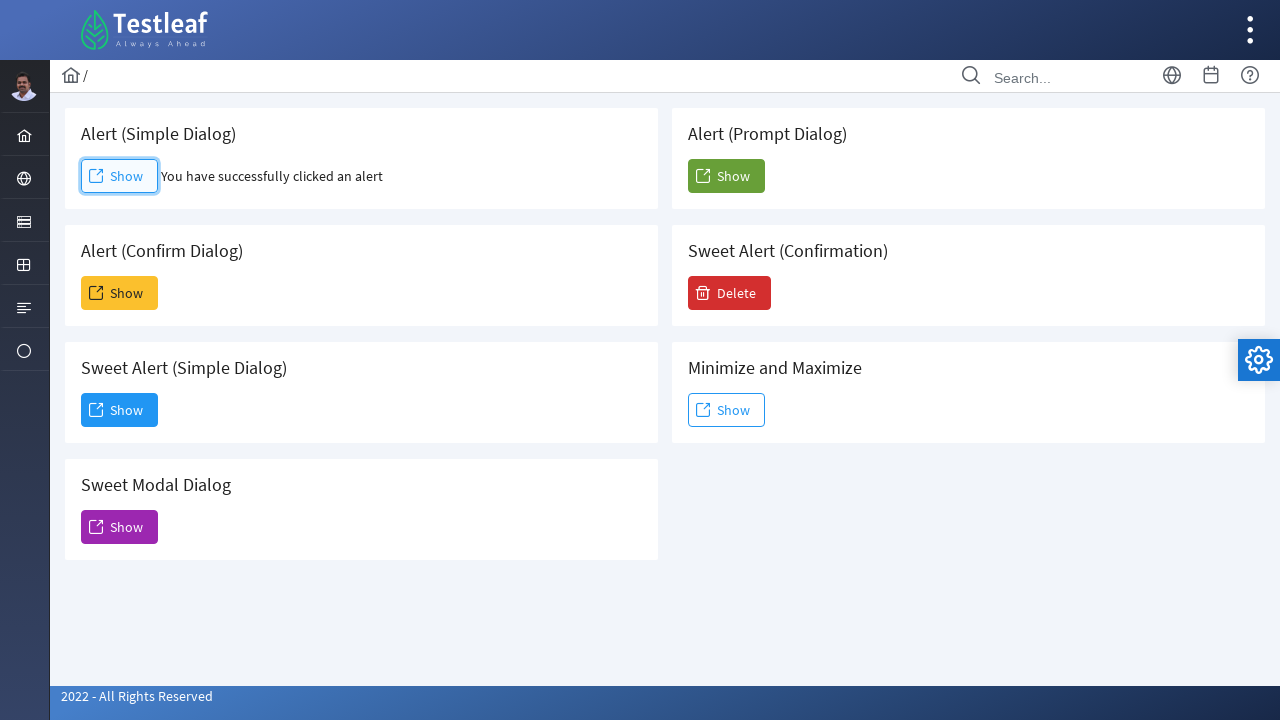

Clicked Show button for confirmation alert at (120, 293) on (//span[text()='Show'])[2]
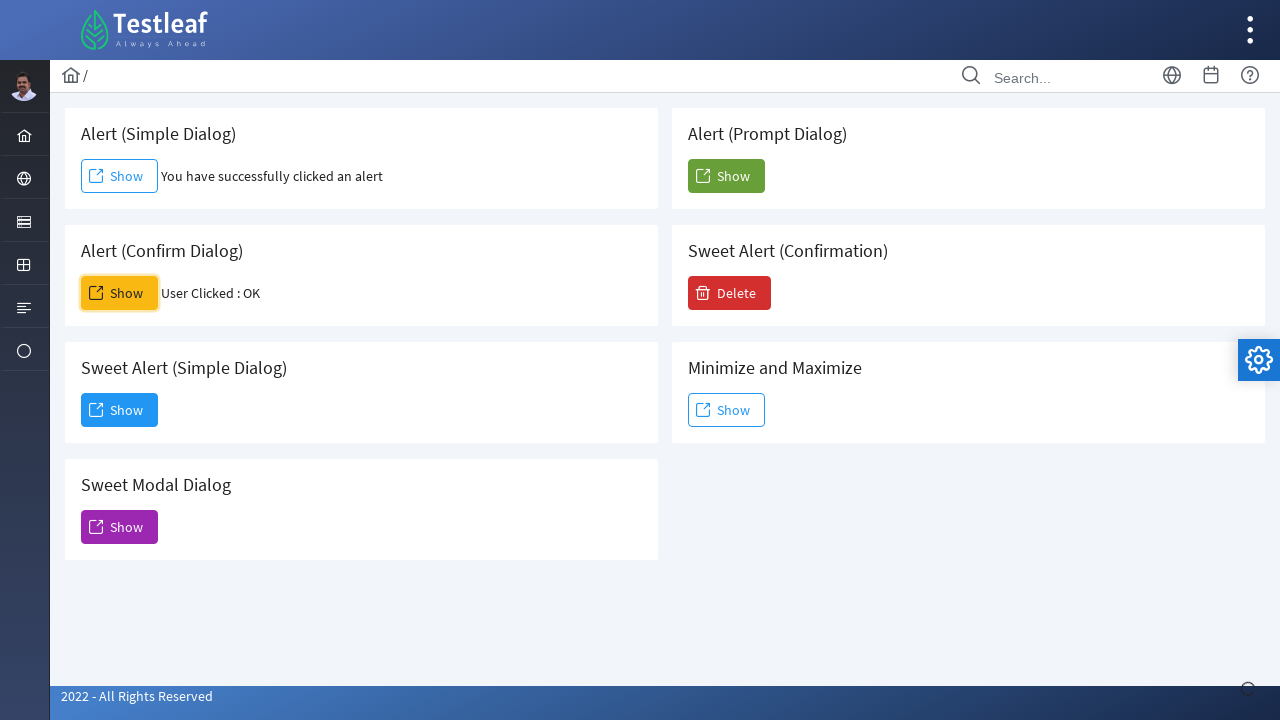

Waited for confirmation alert to be dismissed
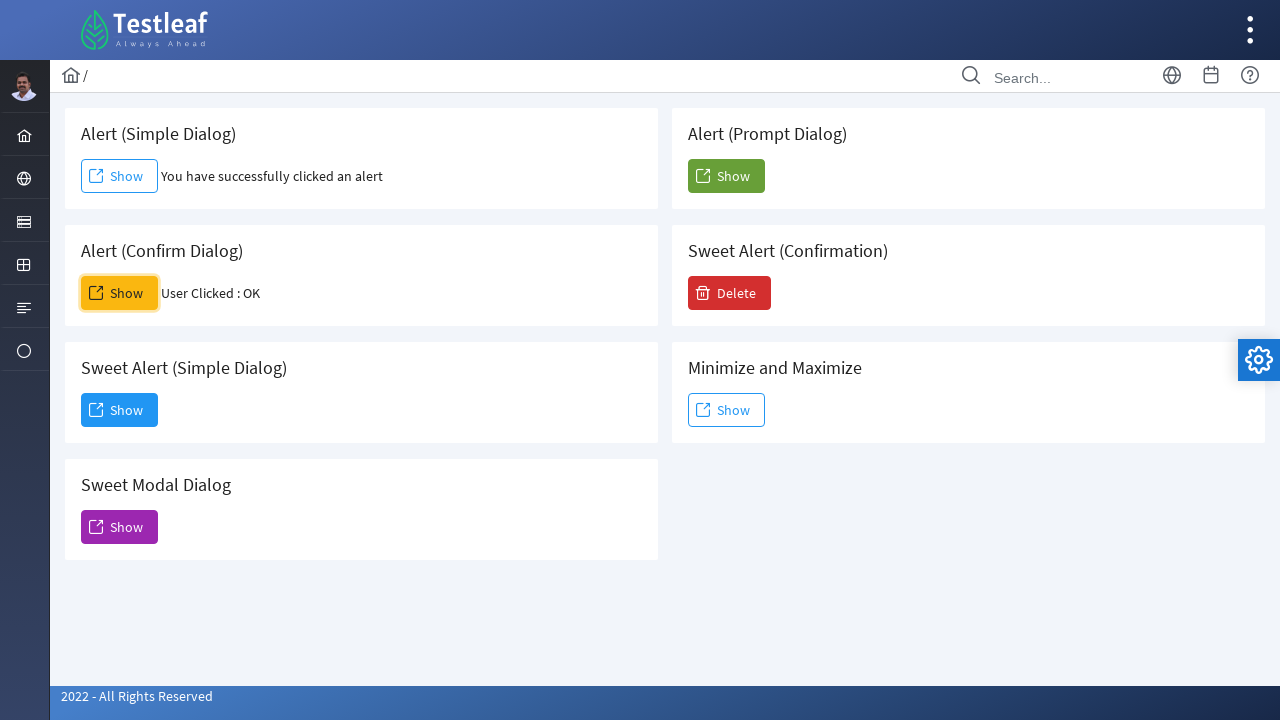

Clicked Show button for sweet alert at (120, 410) on (//span[text()='Show'])[3]
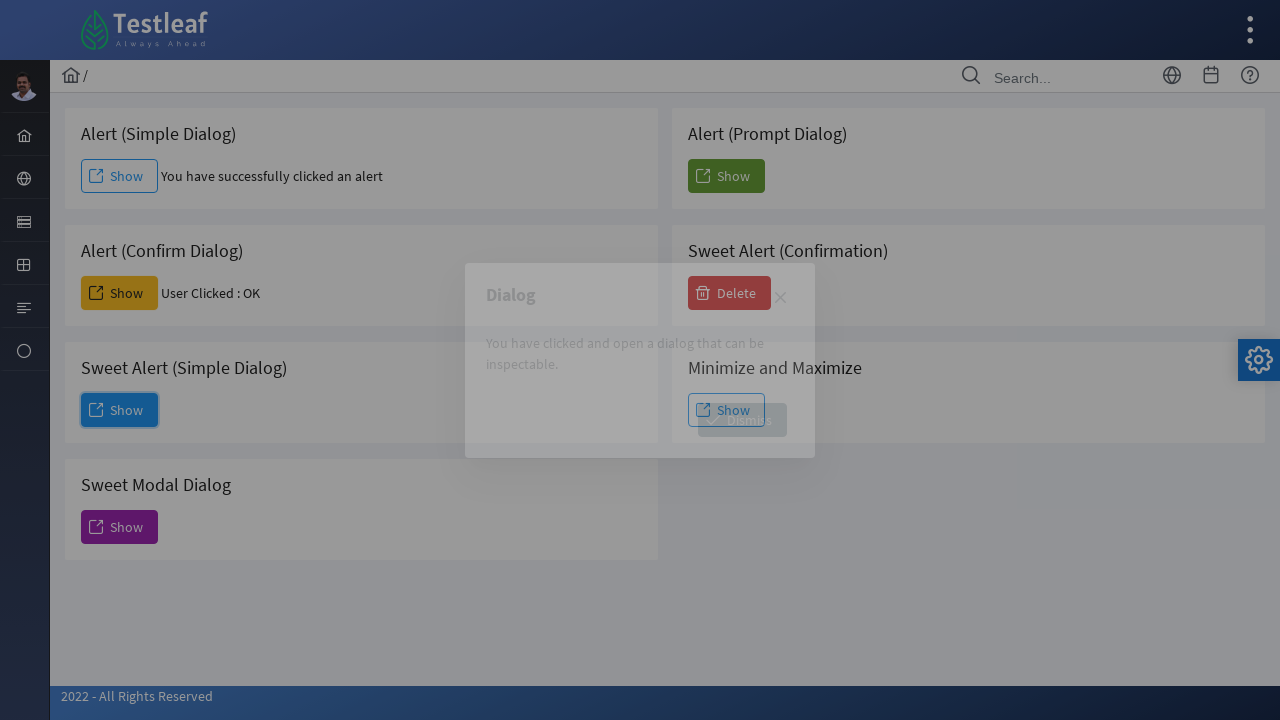

Sweet alert appeared with Dismiss button
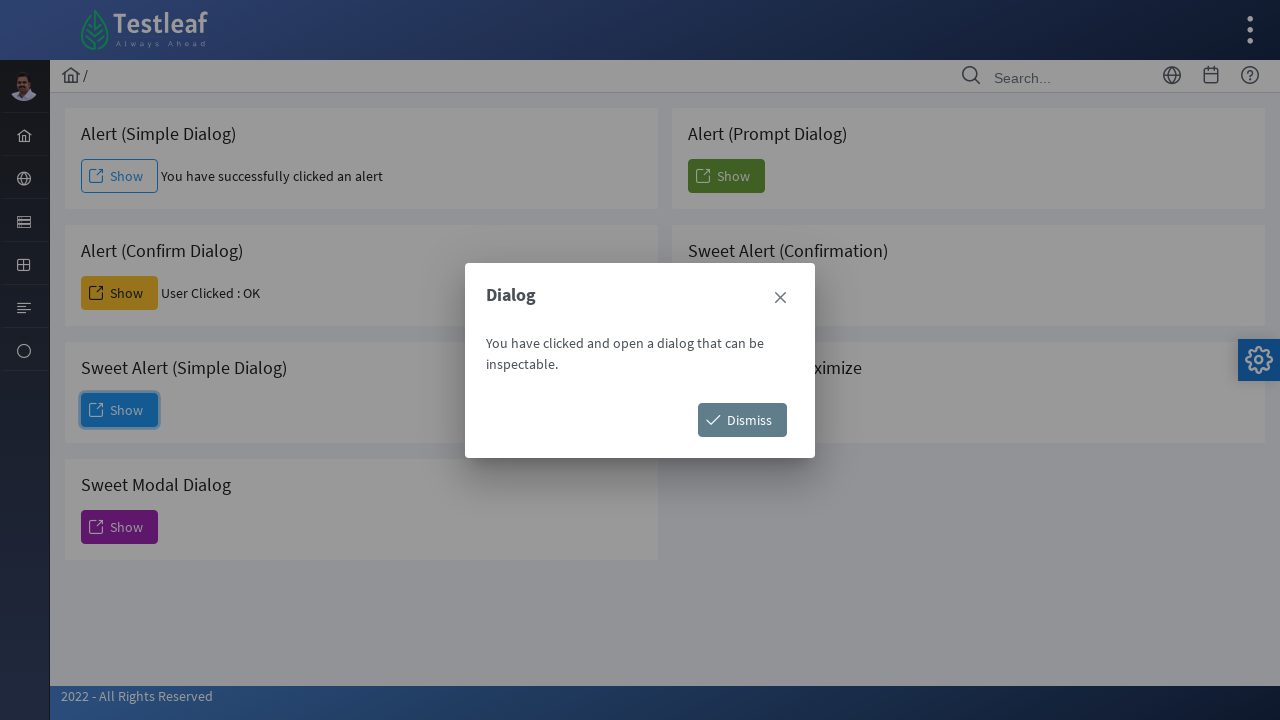

Clicked Dismiss button on sweet alert at (742, 420) on xpath=//span[text()='Dismiss']
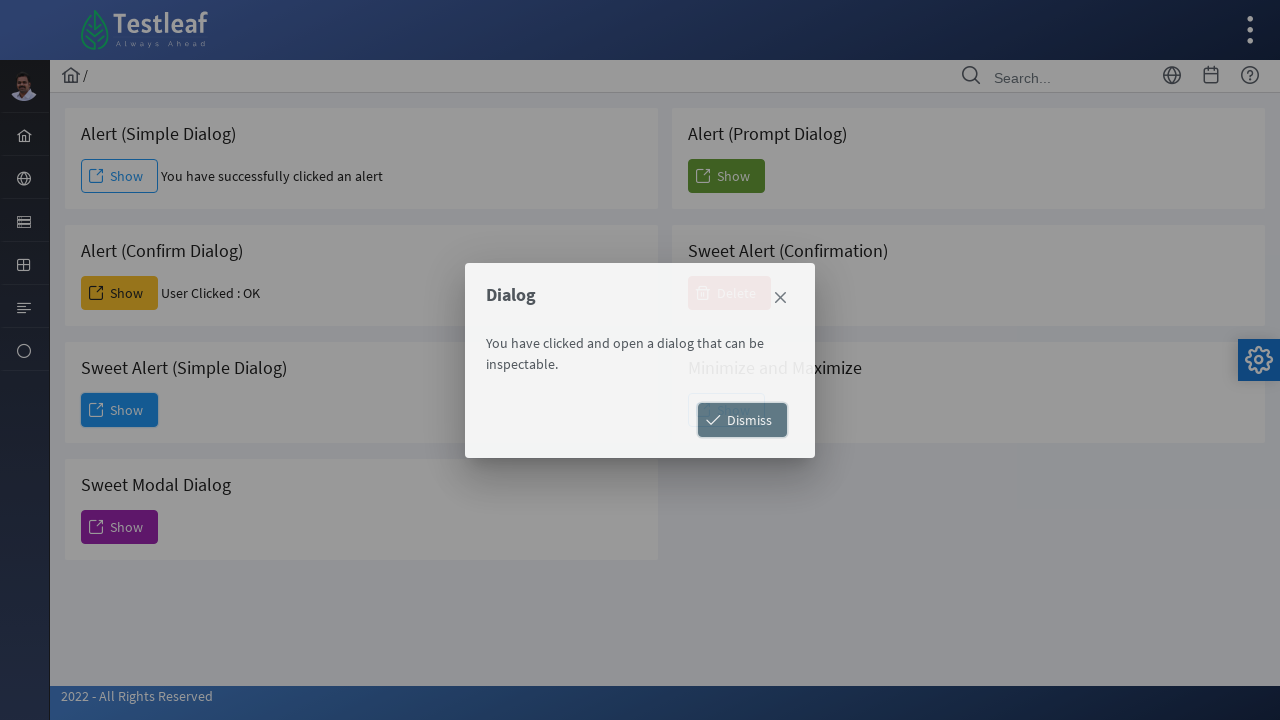

Set up handler to accept prompt dialog with text 'Nivi'
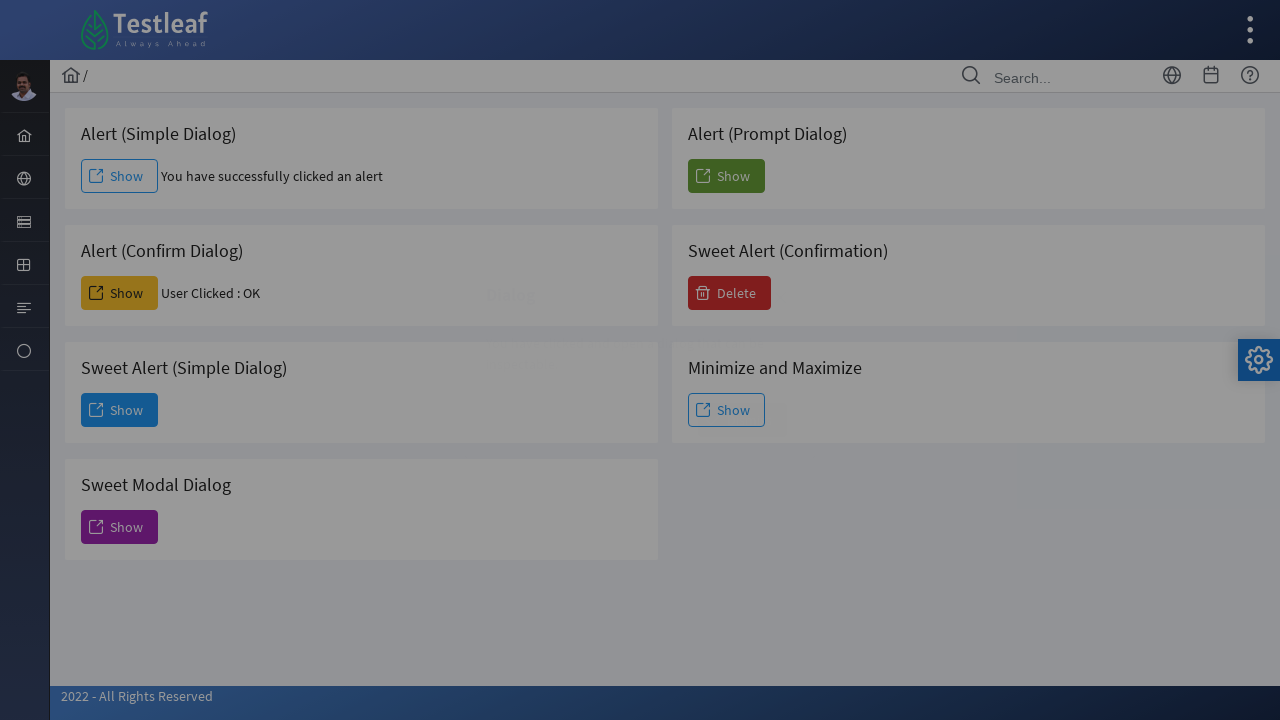

Clicked Show button for prompt alert at (726, 176) on (//span[text()='Show'])[5]
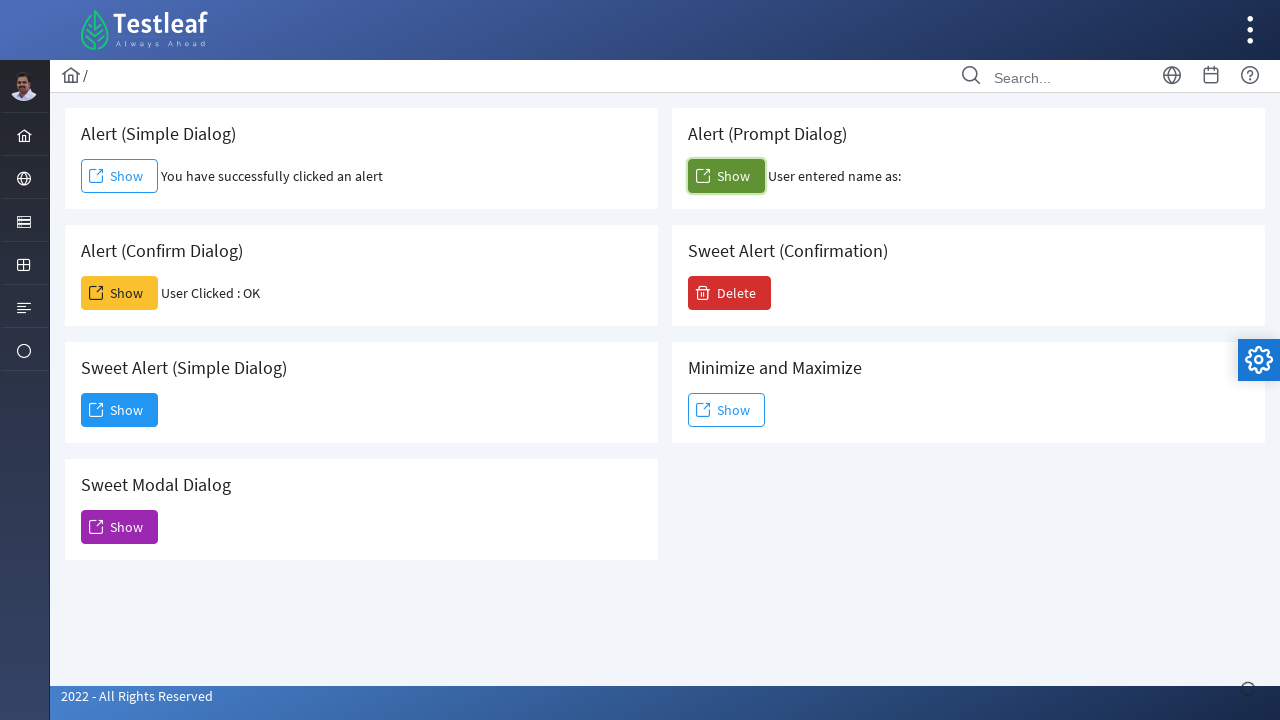

Waited for prompt alert to be handled
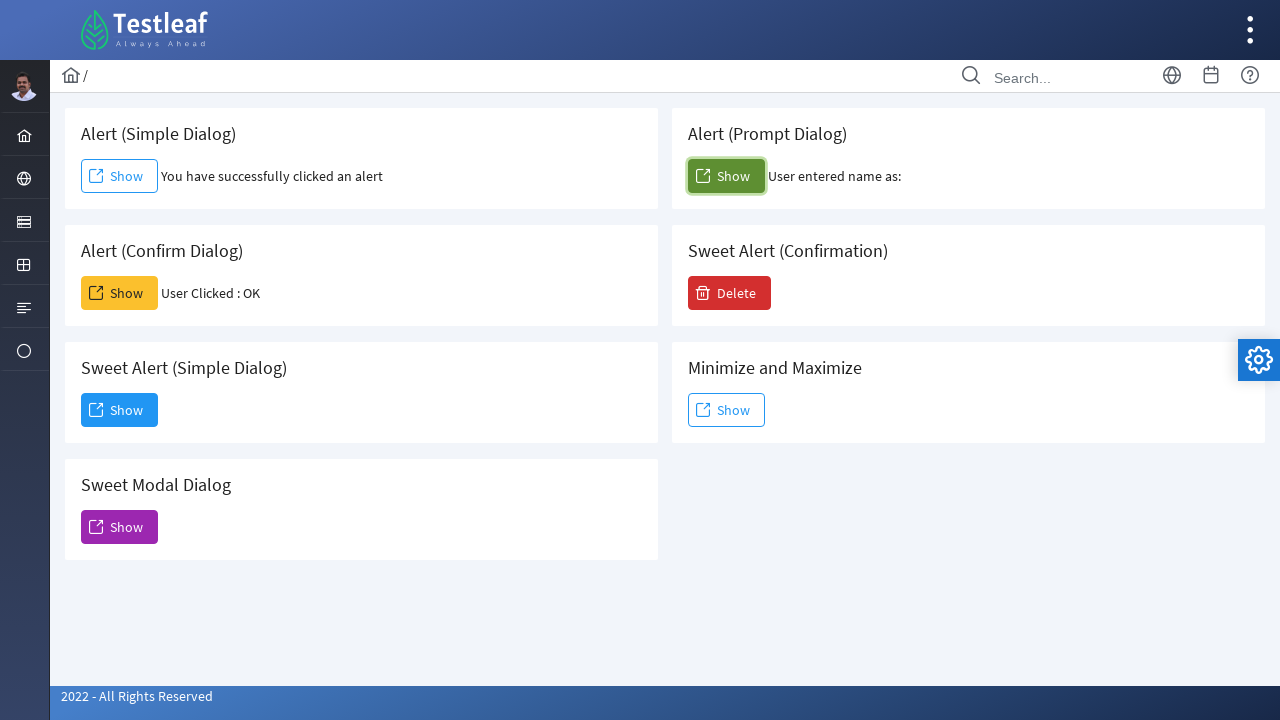

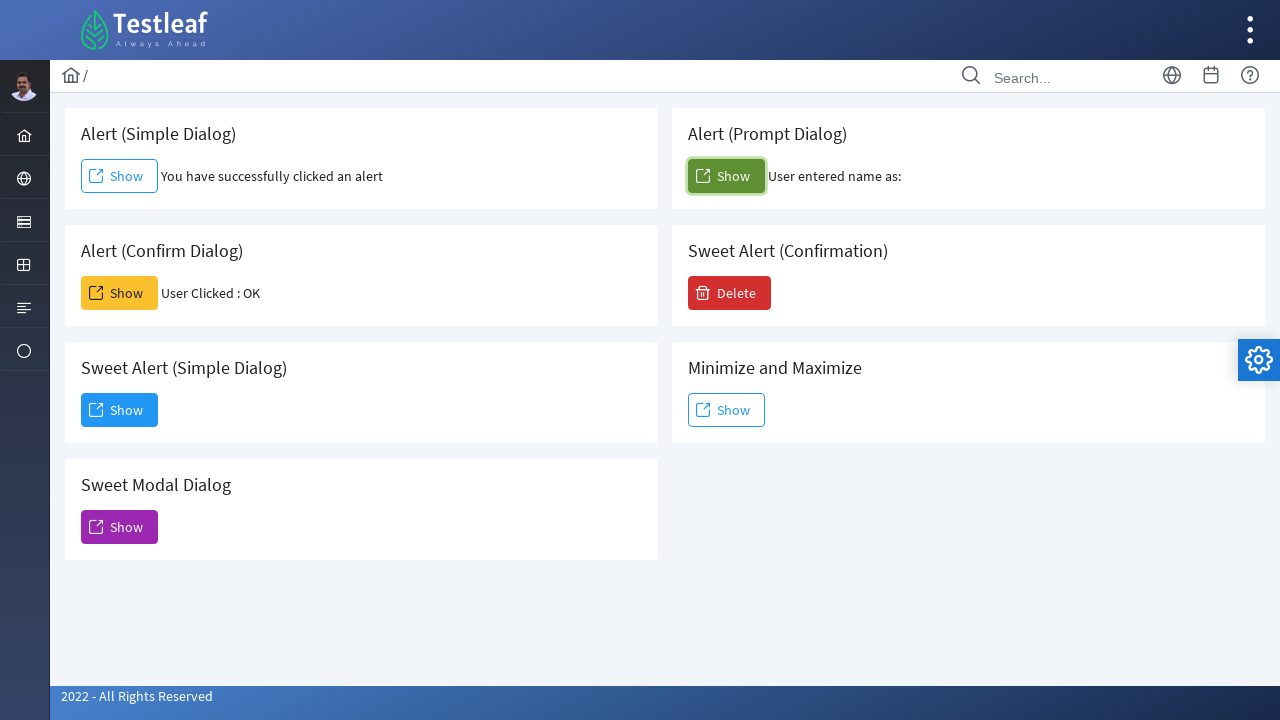